Tests JavaScript alert handling by triggering and interacting with three types of alerts: simple alert, confirmation dialog, and prompt dialog

Starting URL: https://the-internet.herokuapp.com/javascript_alerts

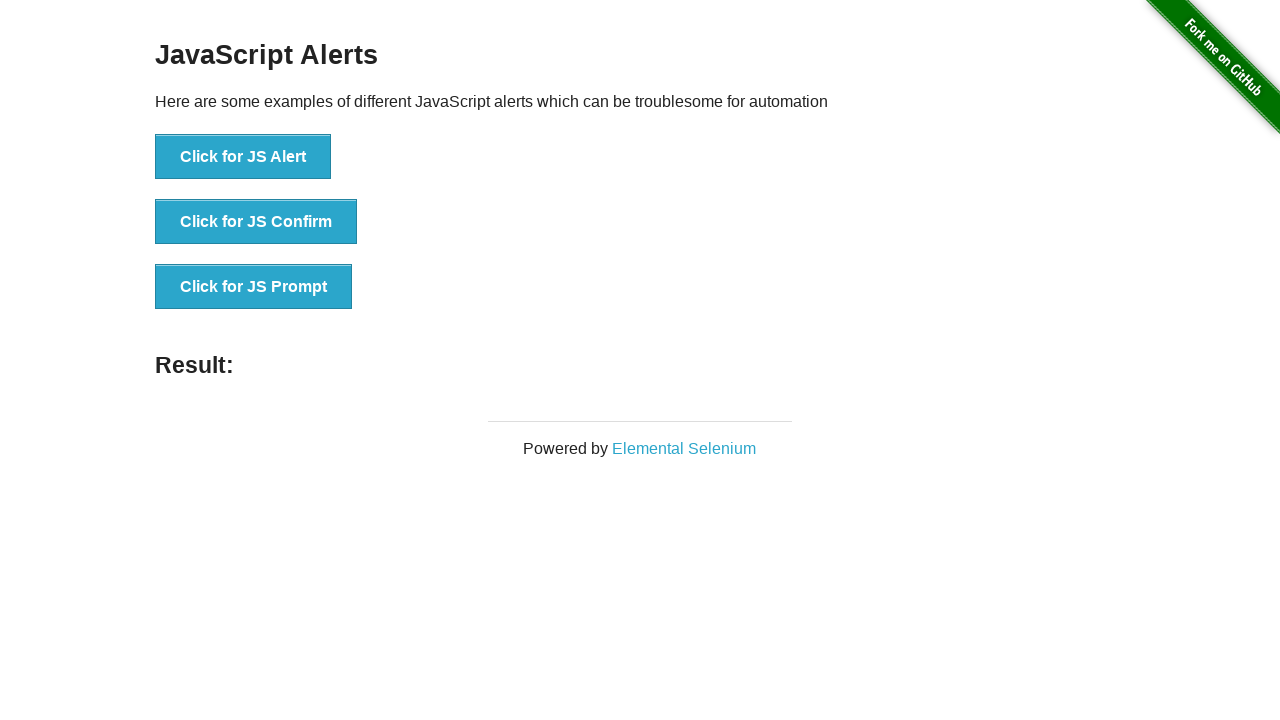

Clicked button to trigger simple JavaScript alert at (243, 157) on xpath=//button[text()='Click for JS Alert']
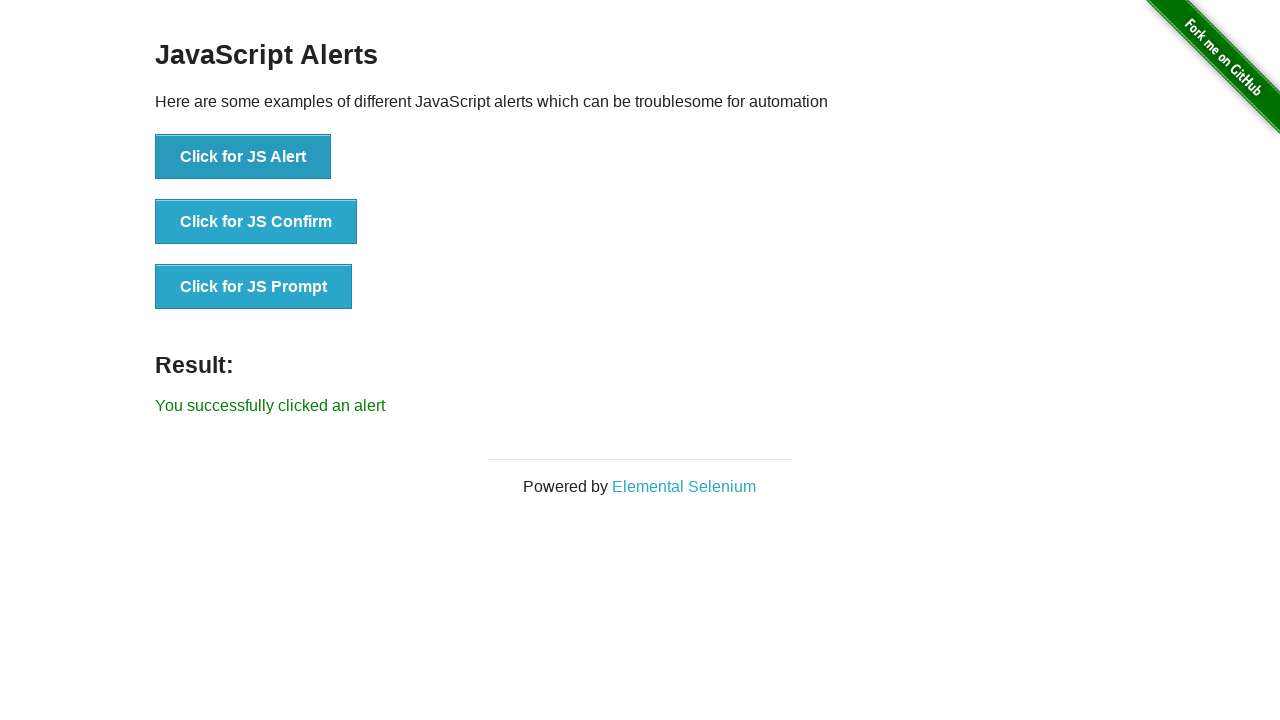

Set up dialog handler to accept alert
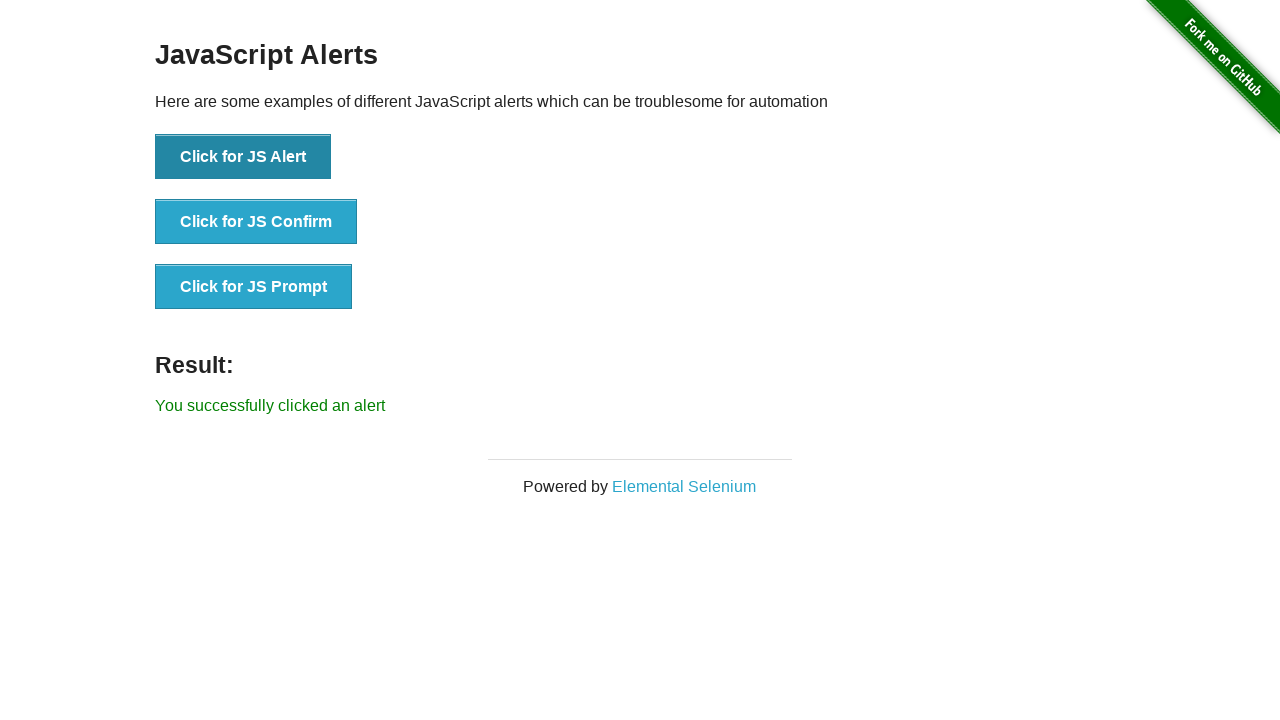

Waited for simple alert to be handled
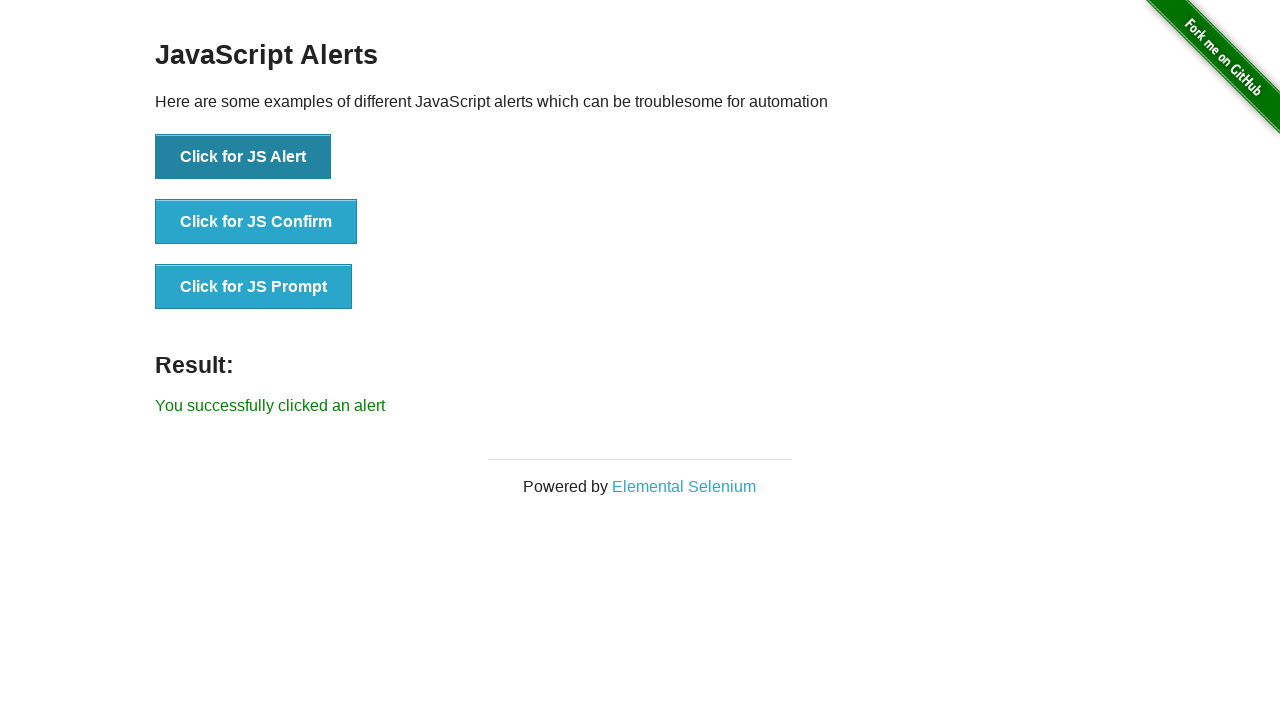

Clicked button to trigger confirmation dialog at (256, 222) on xpath=//button[text()='Click for JS Confirm']
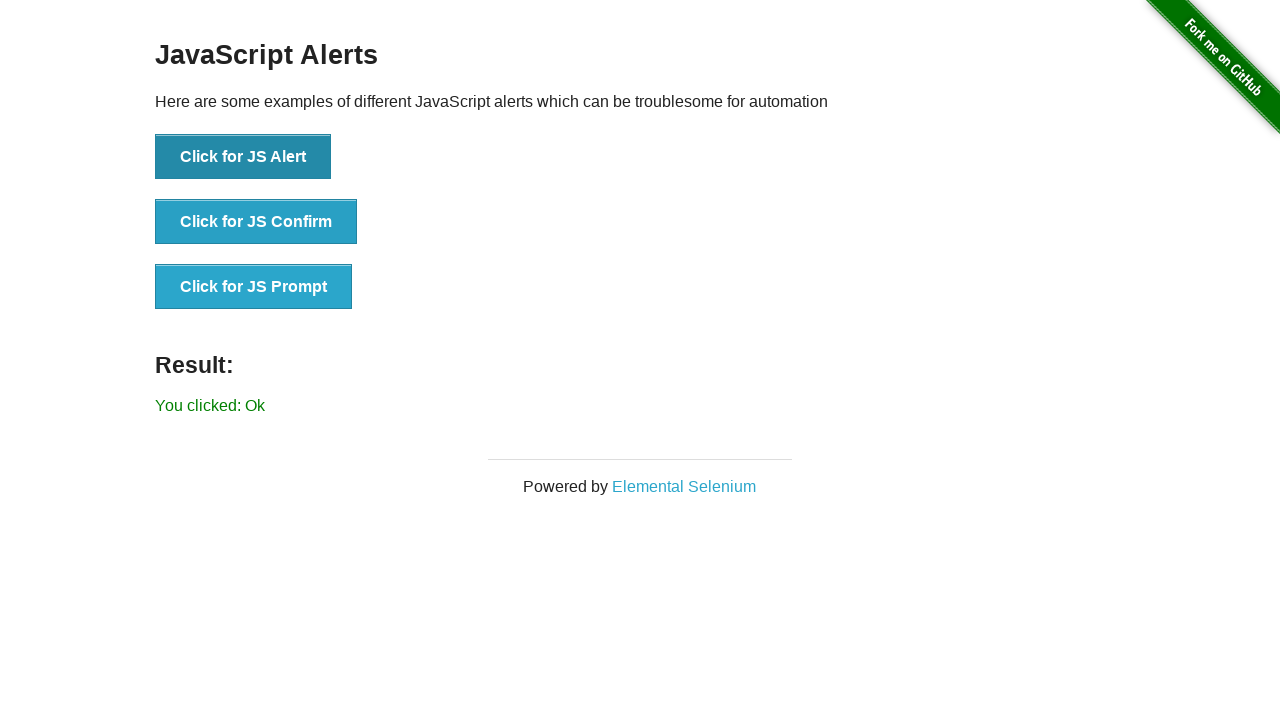

Set up dialog handler to dismiss confirmation dialog
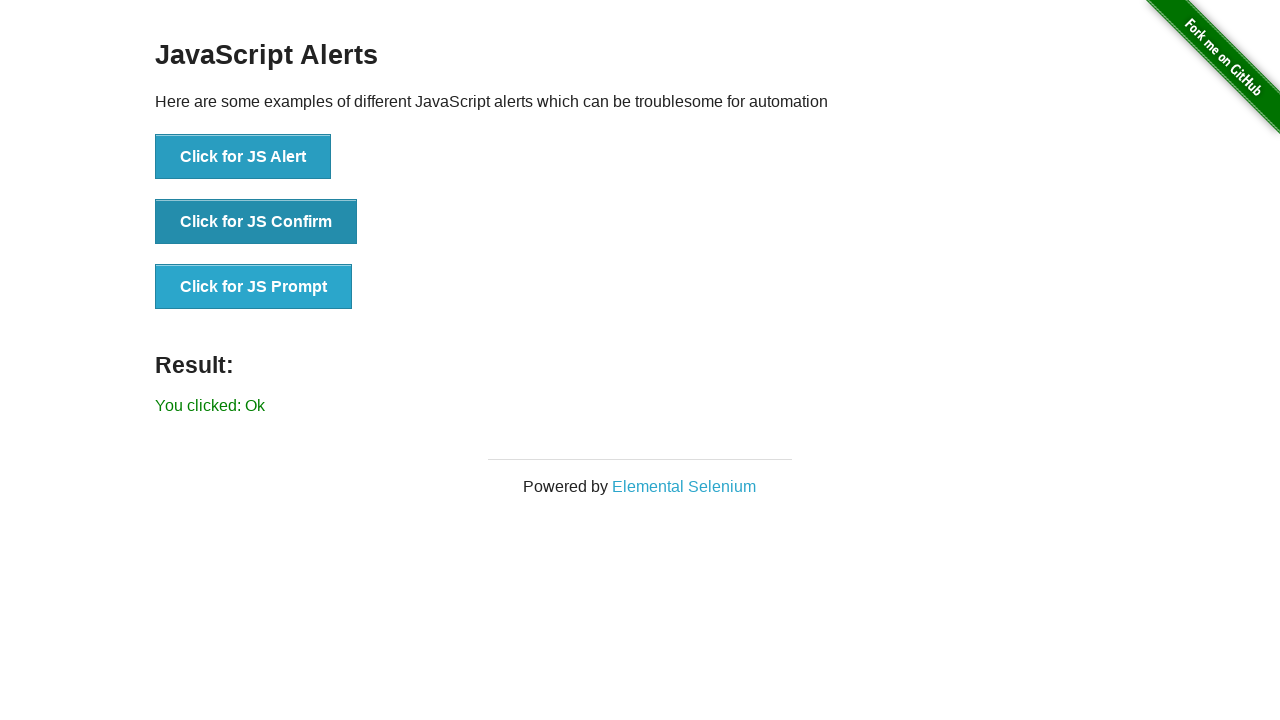

Waited for confirmation dialog to be dismissed
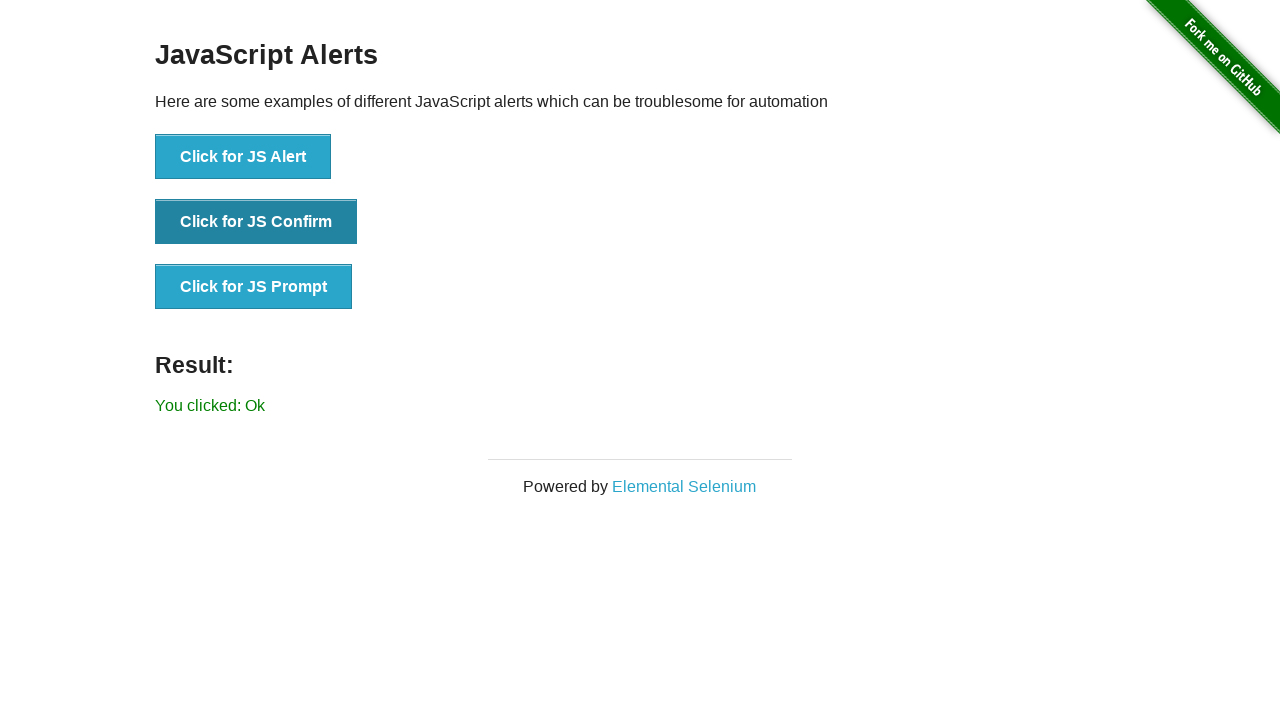

Clicked button to trigger prompt dialog at (254, 287) on xpath=//button[text()='Click for JS Prompt']
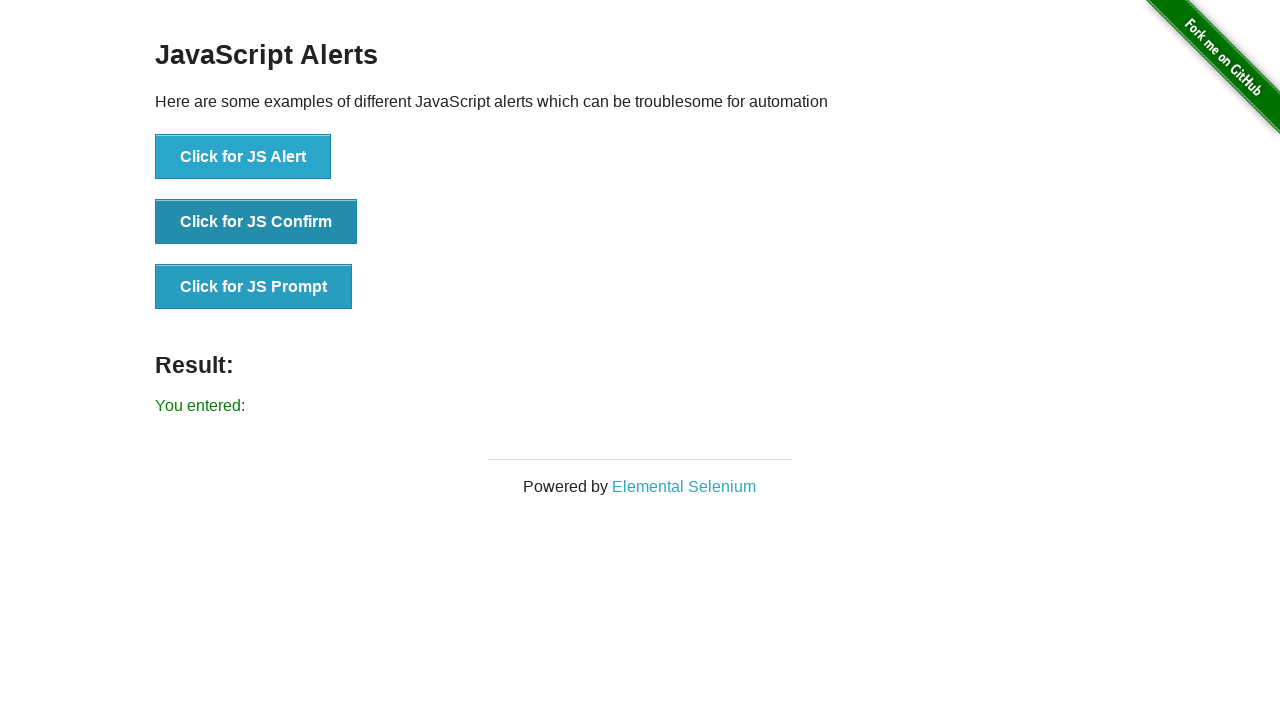

Set up dialog handler to accept prompt with text 'AMAN'
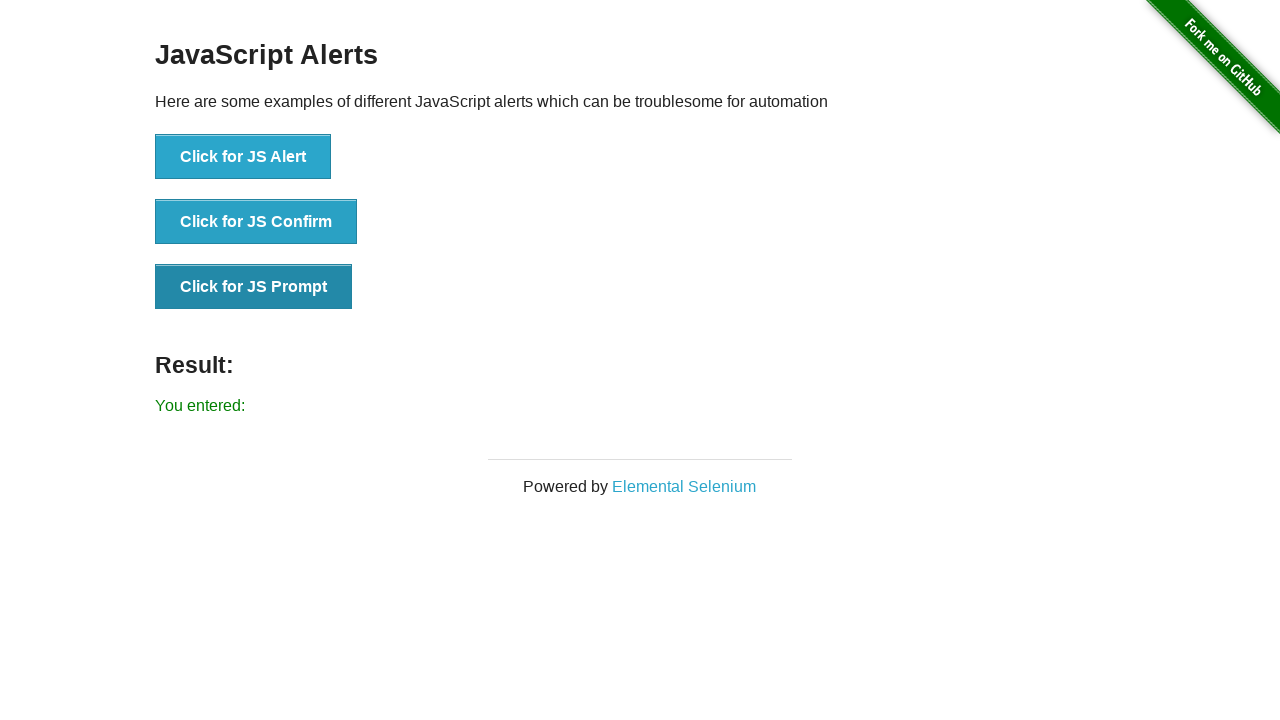

Waited for prompt dialog to be handled
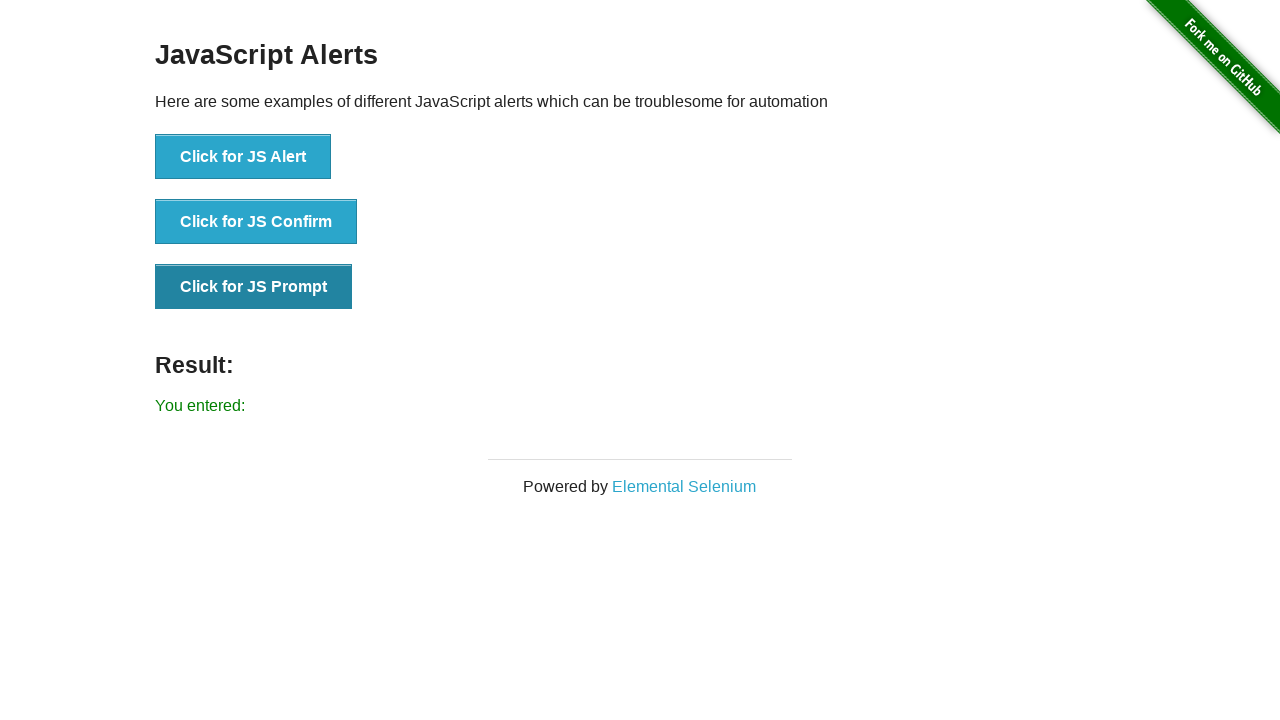

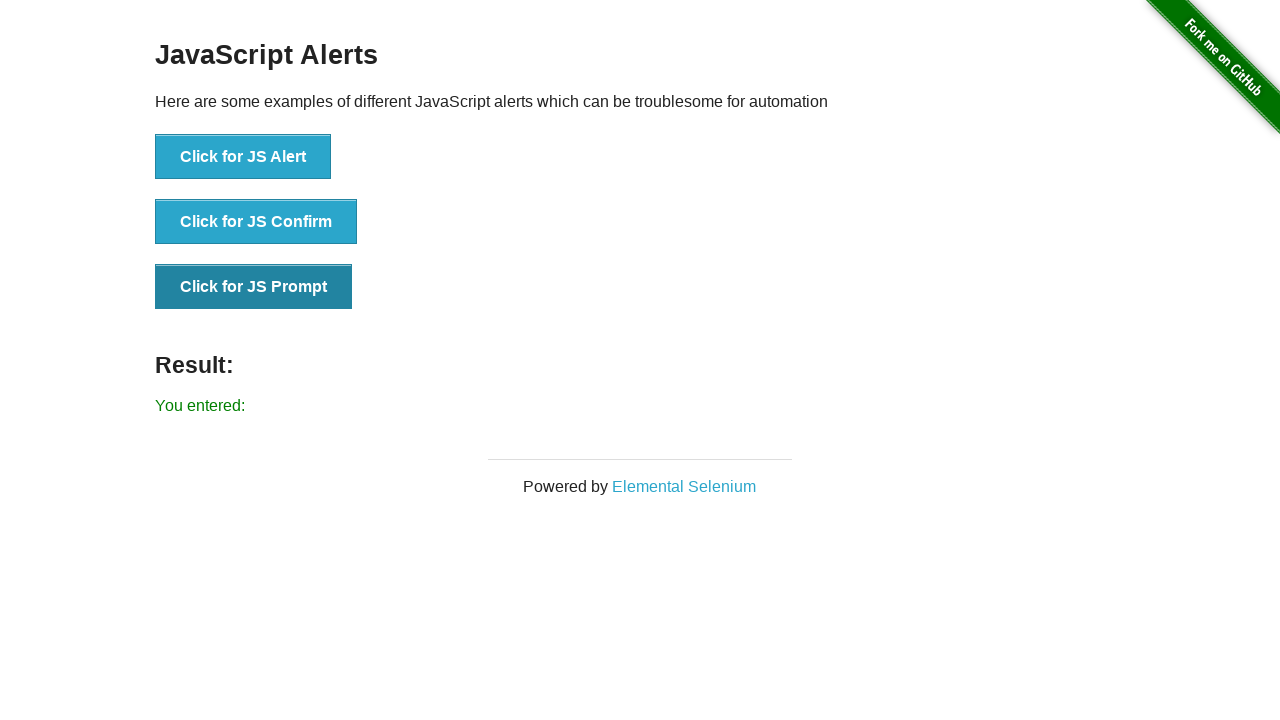